Navigates to the Playwright documentation homepage, clicks the "Get started" link, and verifies the URL contains "intro".

Starting URL: https://playwright.dev/

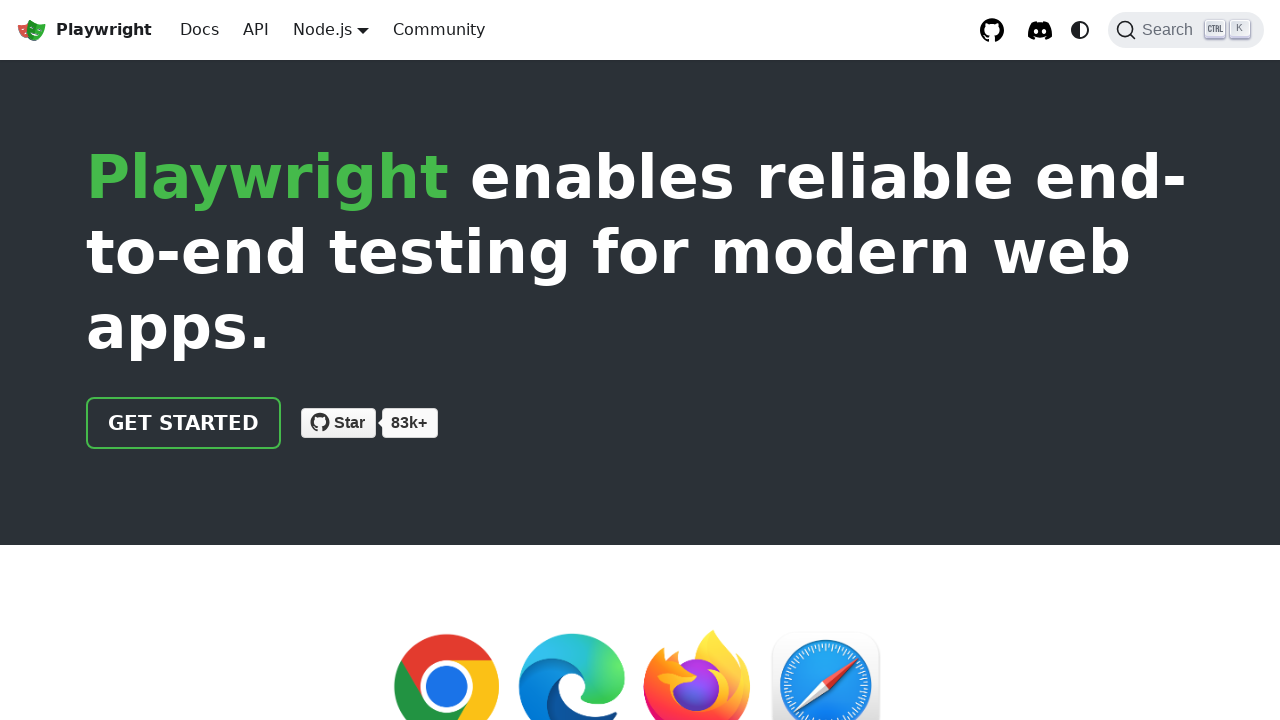

Navigated to Playwright documentation homepage
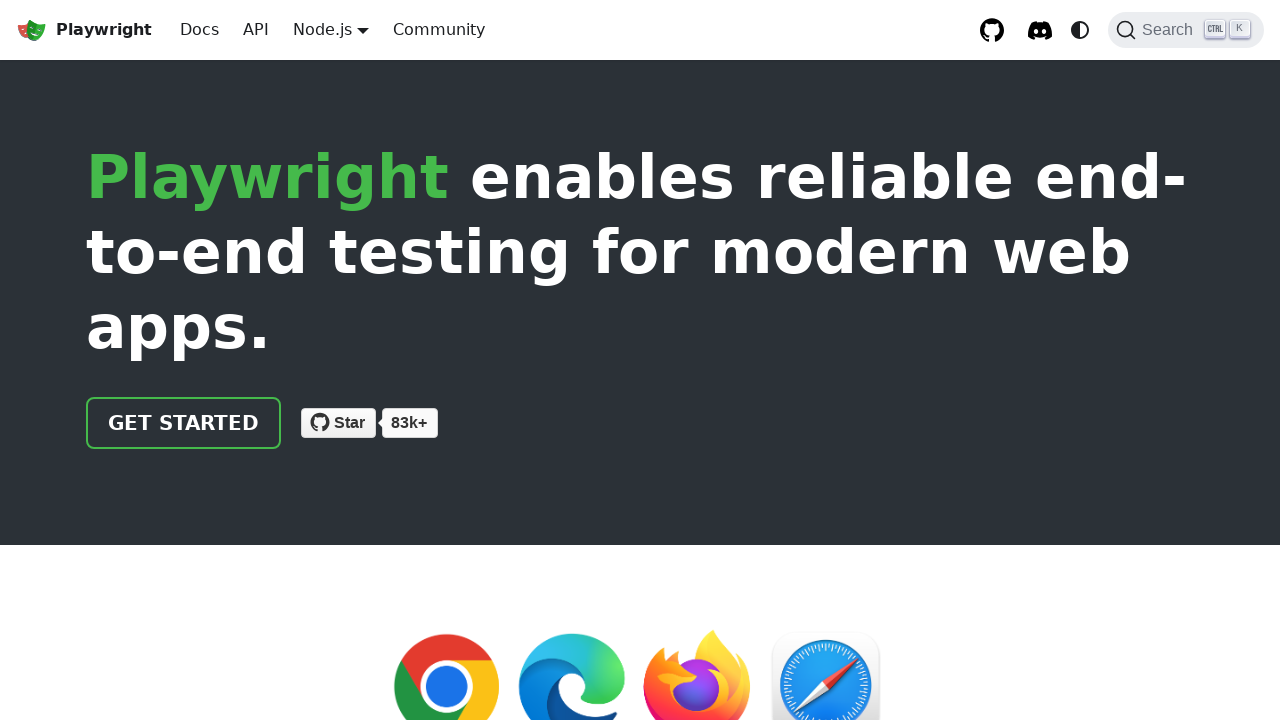

Clicked the 'Get started' link at (184, 423) on internal:role=link[name="Get started"i]
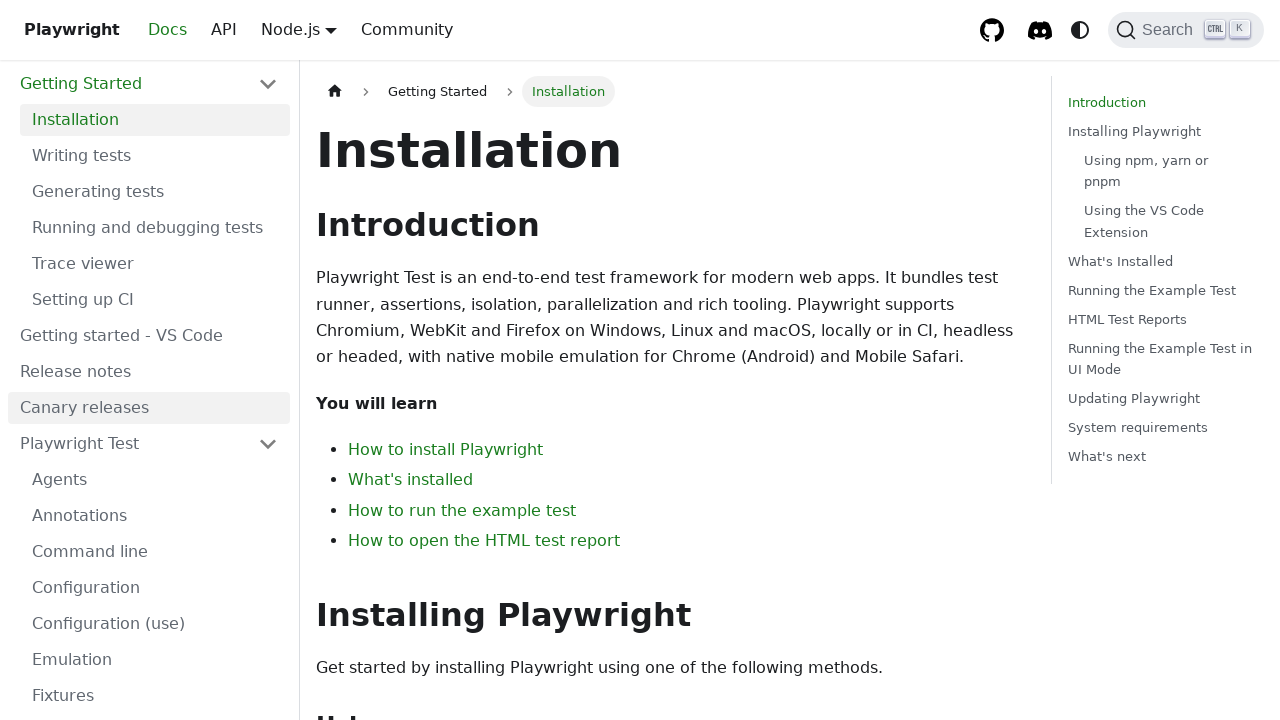

Verified URL contains 'intro'
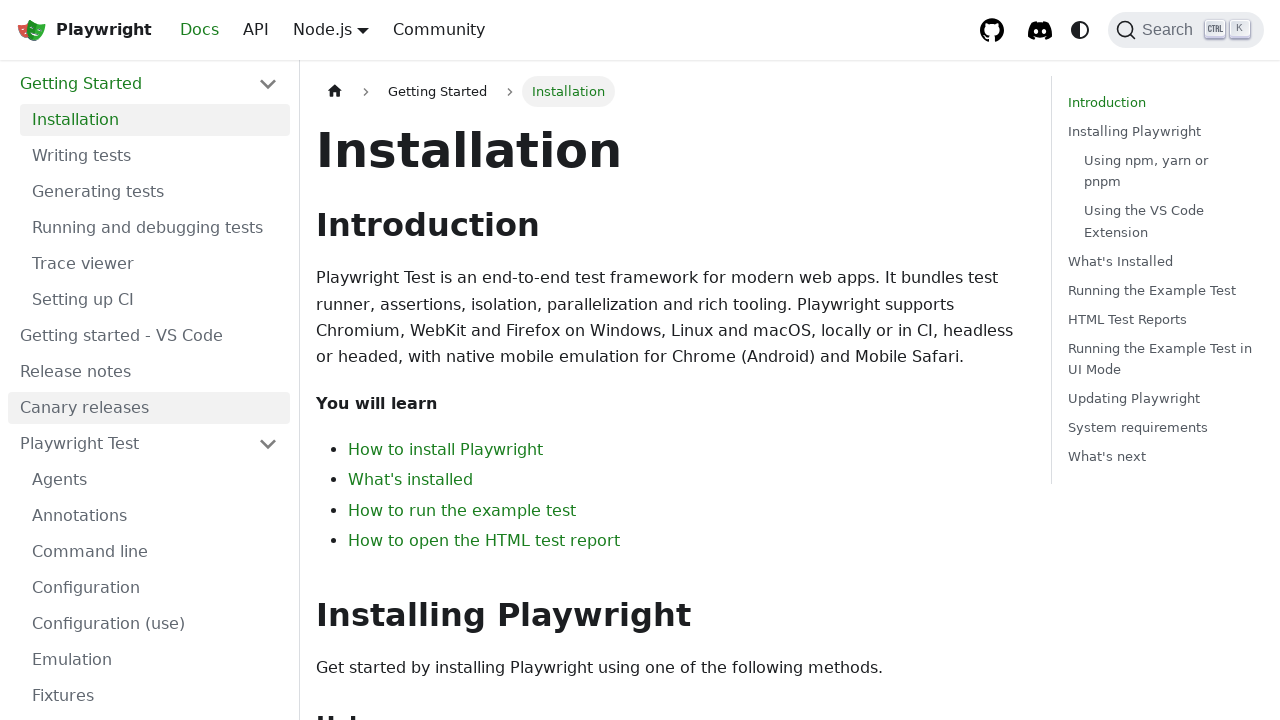

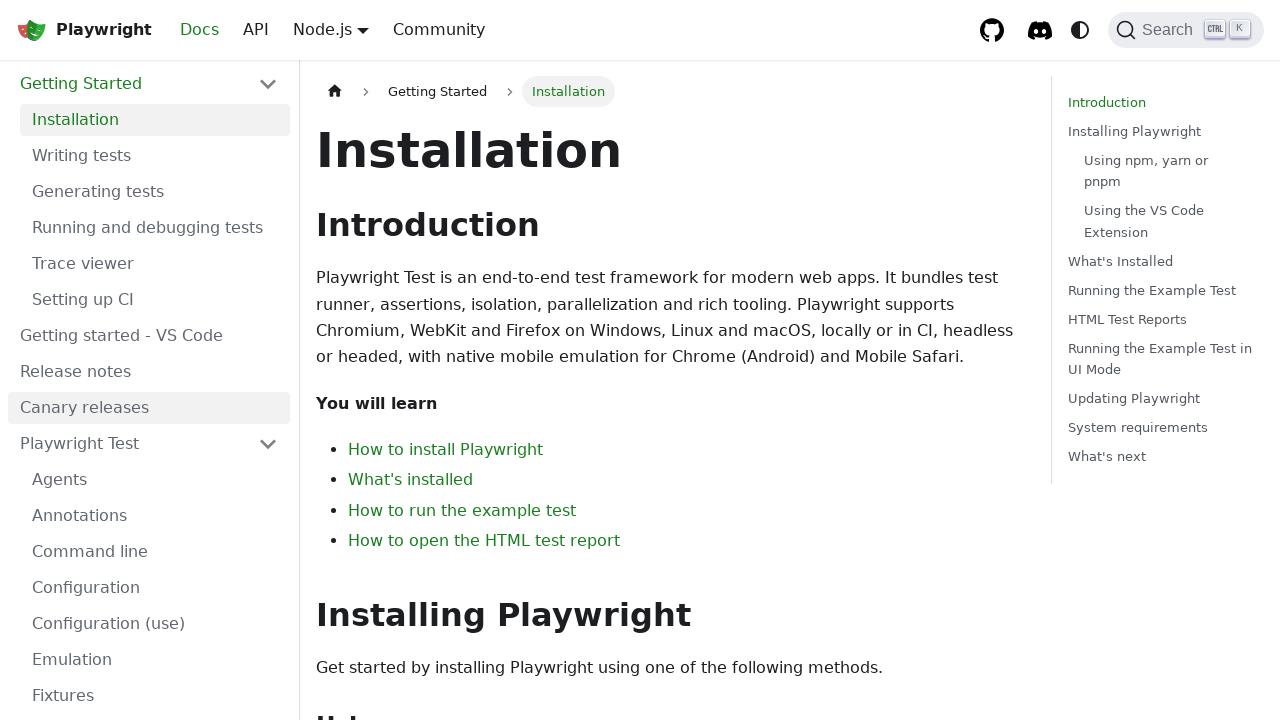